Tests the search functionality on Python.org by entering "pycon" in the search box and submitting the search form

Starting URL: http://www.python.org

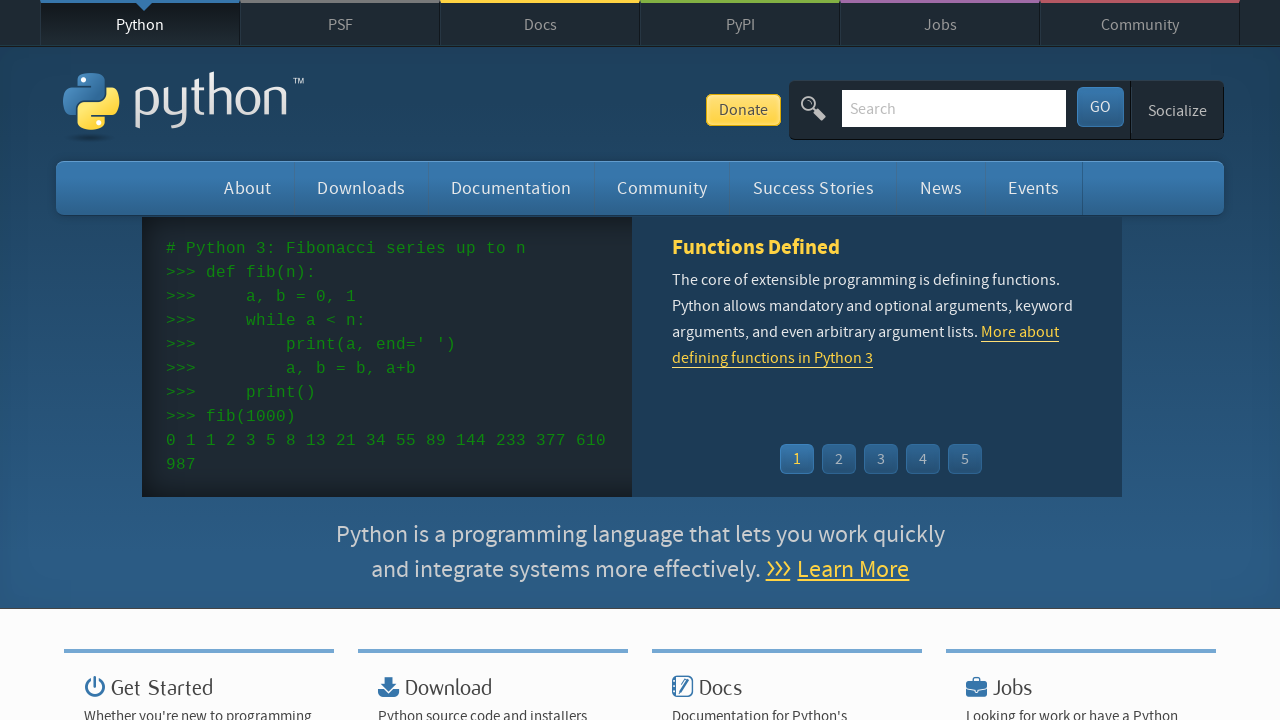

Verified 'Python' is in page title
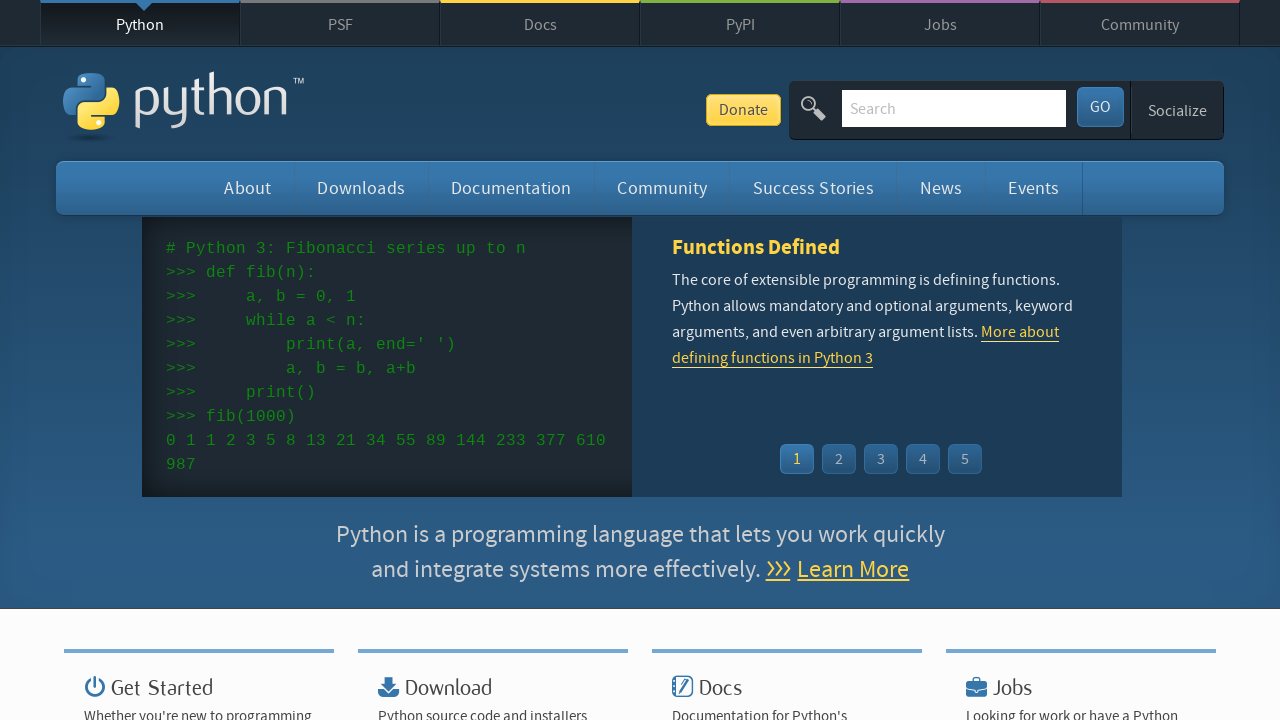

Cleared the search box on input[name='q']
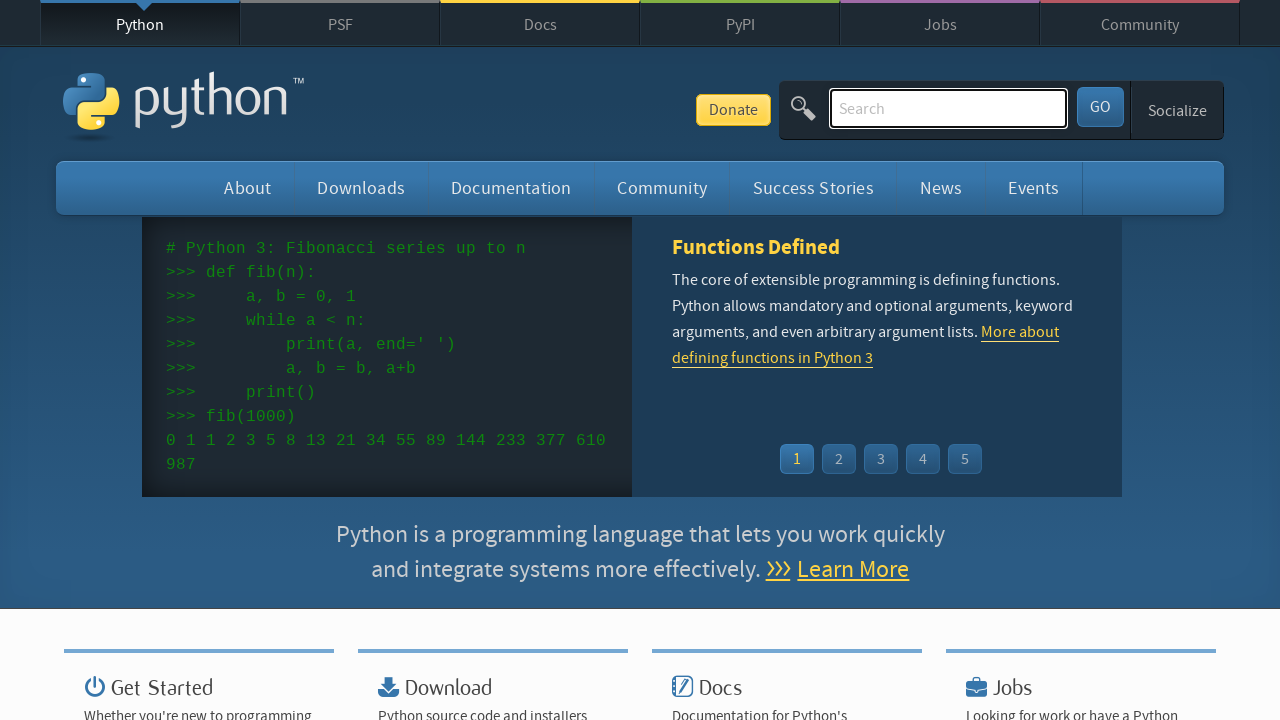

Entered 'pycon' in the search box on input[name='q']
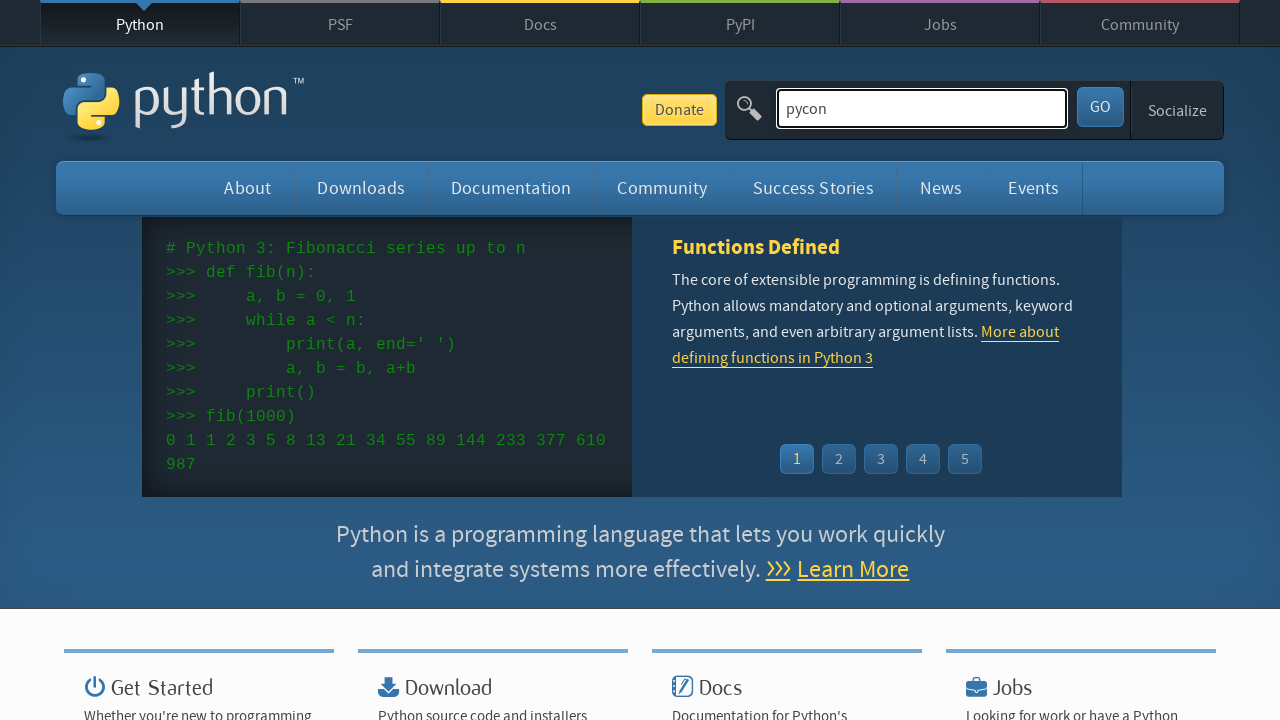

Pressed Enter to submit the search form on input[name='q']
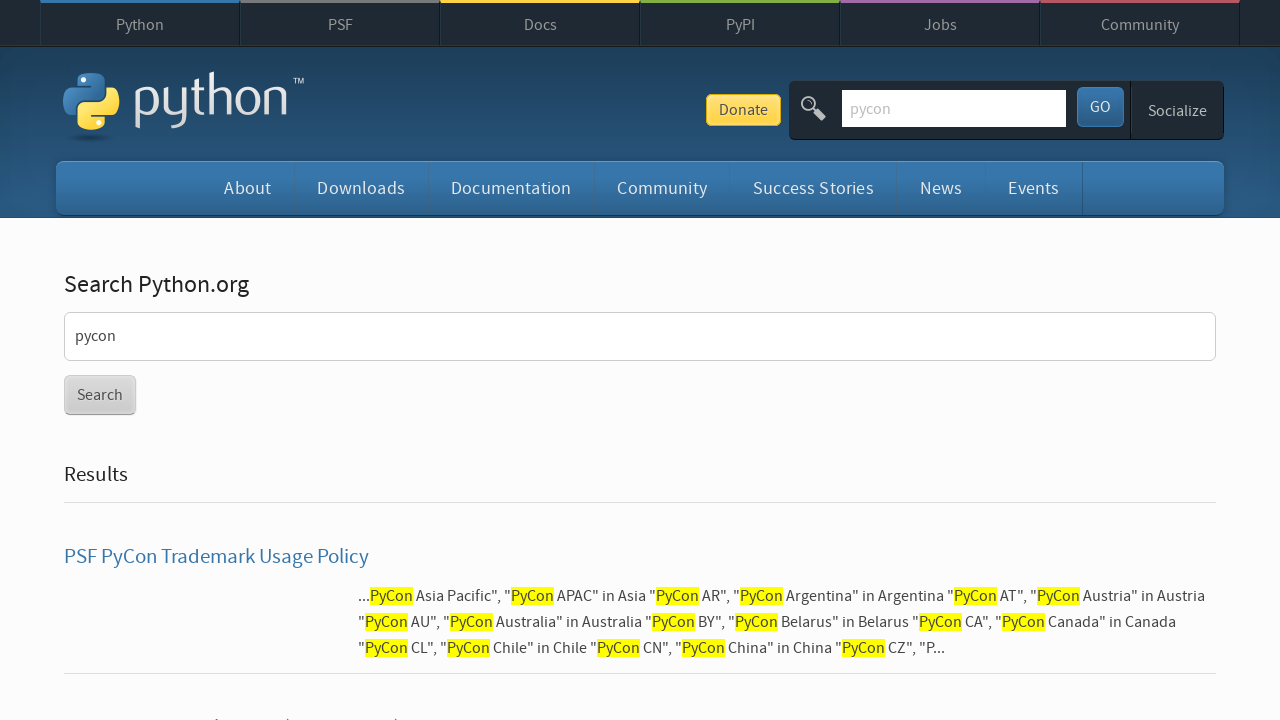

Waited for page to reach networkidle state
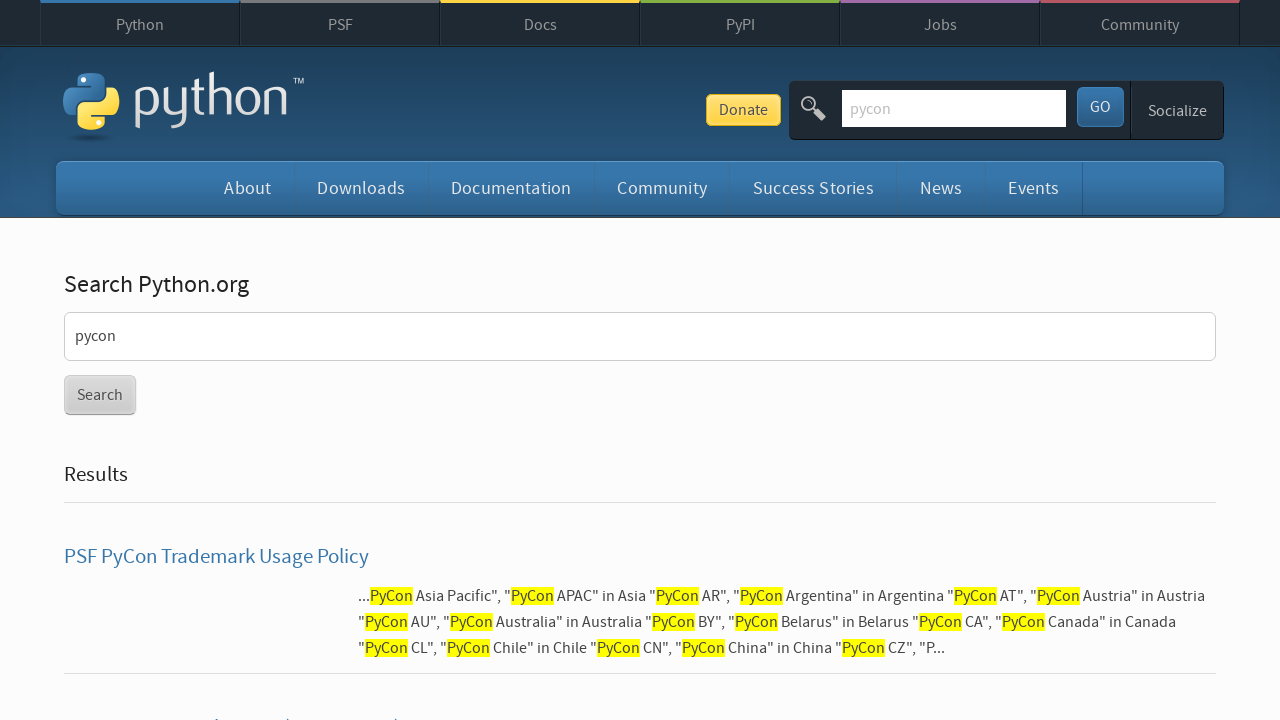

Verified search results were found (no 'No results found' message)
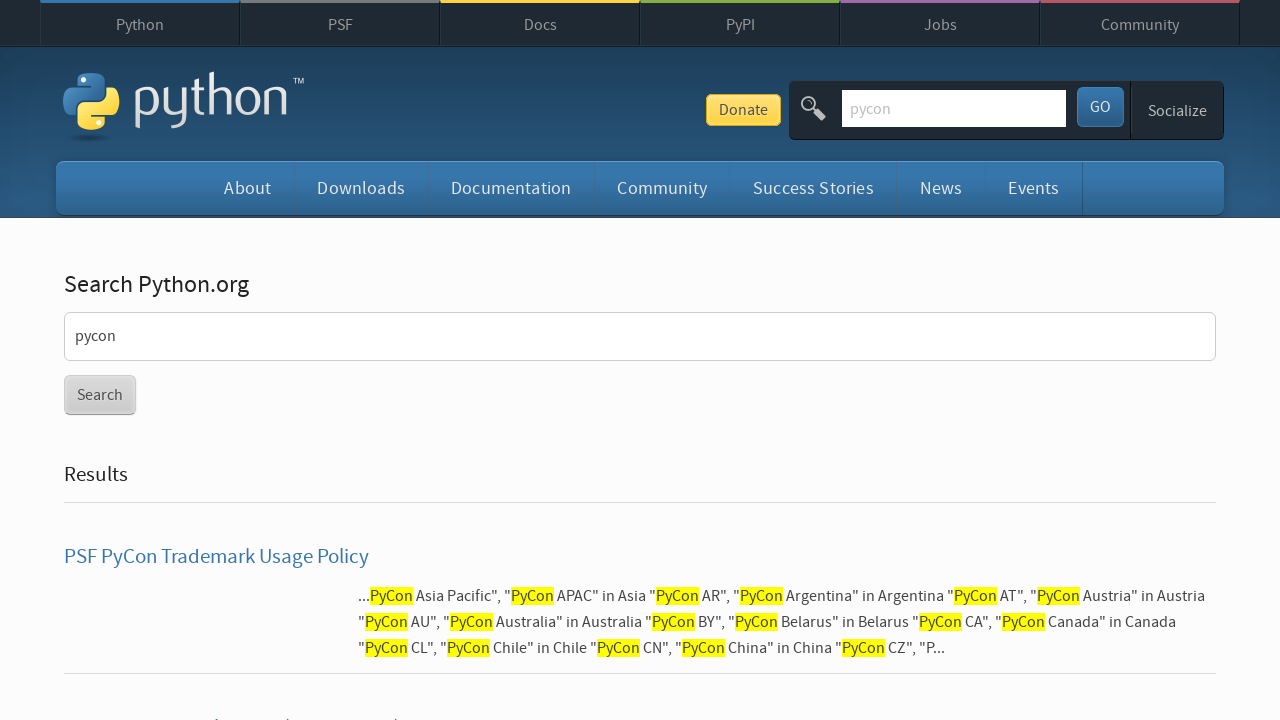

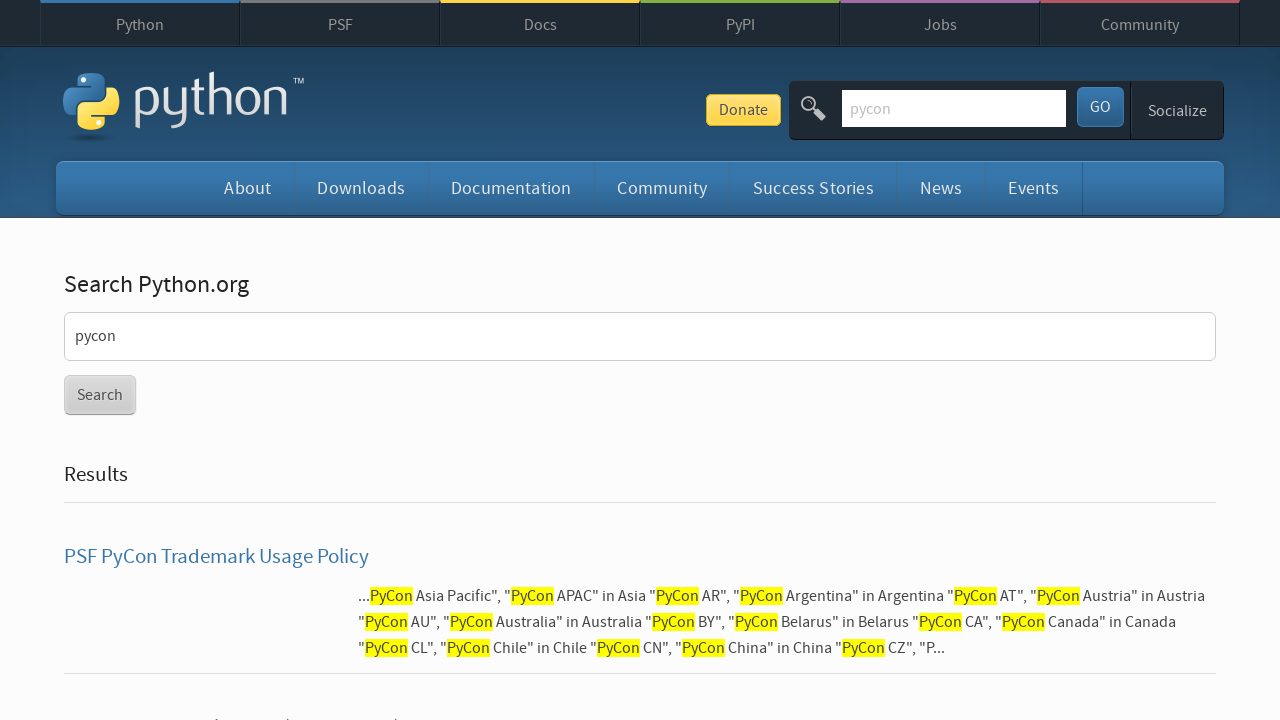